Tests JavaScript prompt popup functionality by triggering a prompt, entering text, and accepting it

Starting URL: https://www.w3schools.com/js/tryit.asp?filename=tryjs_prompt

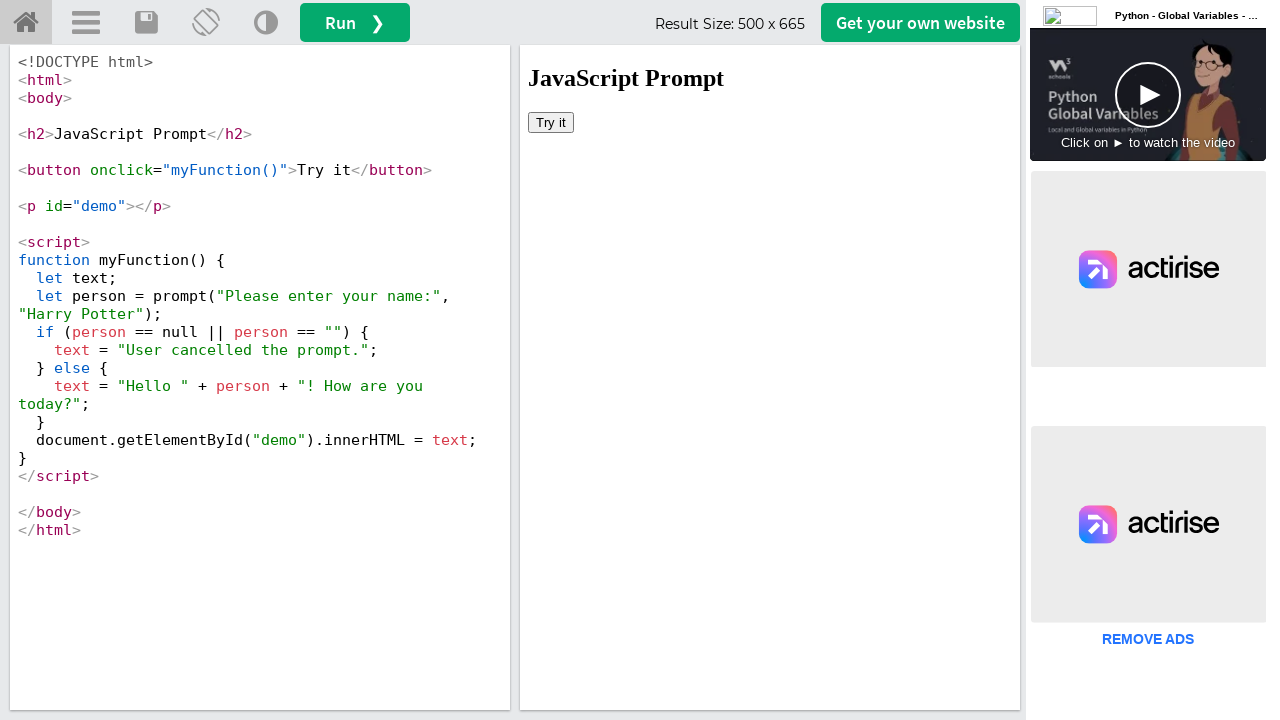

Located iframe containing the demo
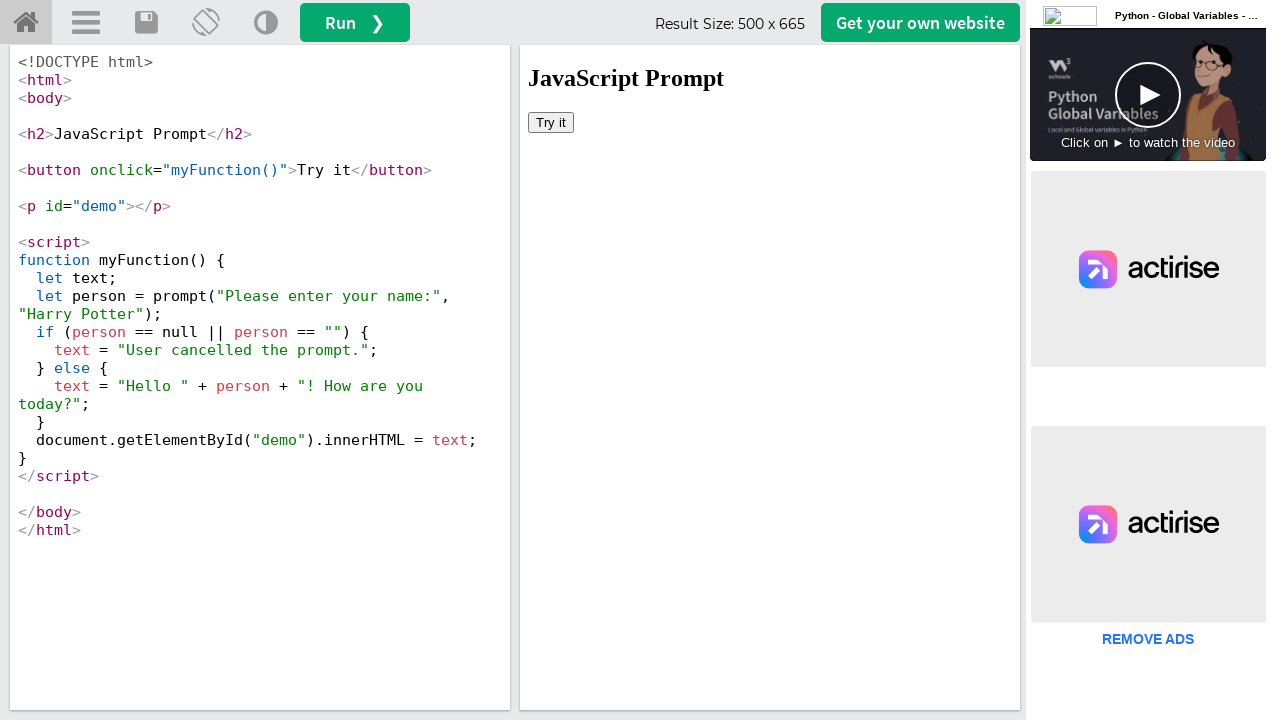

Clicked 'Try it' button to trigger prompt at (551, 122) on iframe#iframeResult >> internal:control=enter-frame >> xpath=//button[text()='Tr
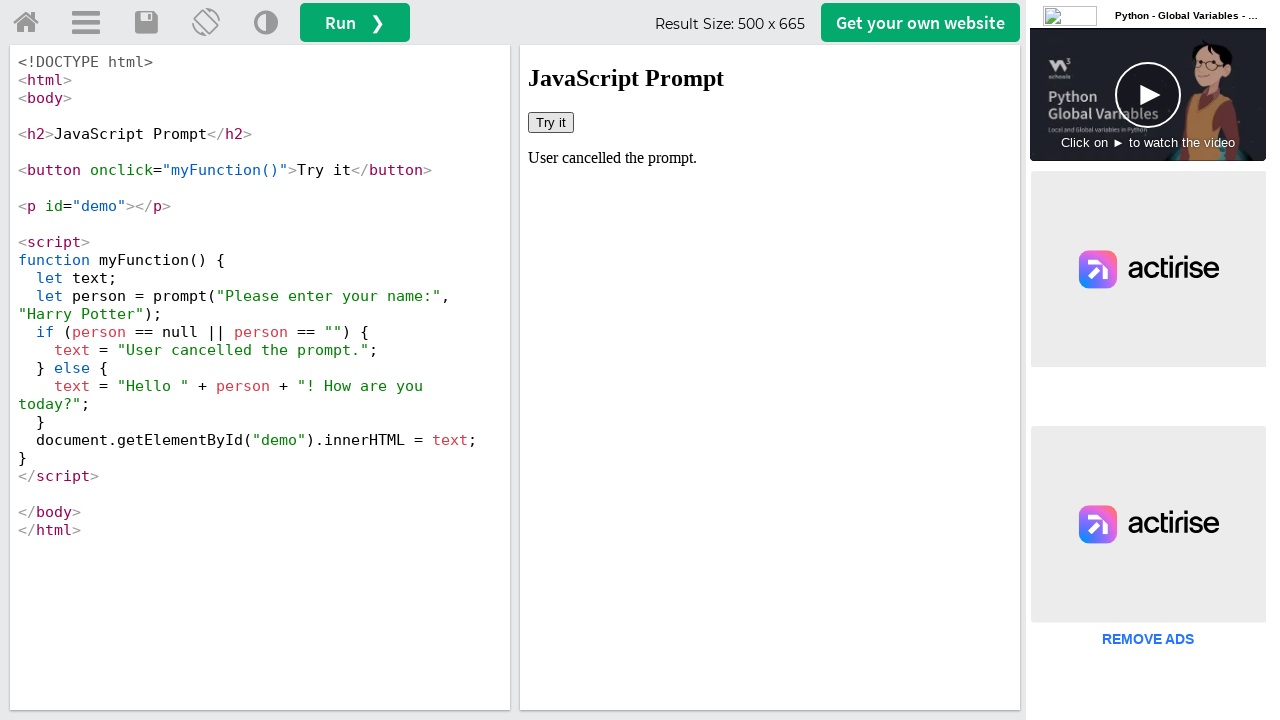

Set up dialog handler to accept prompt with text 'TestUser123'
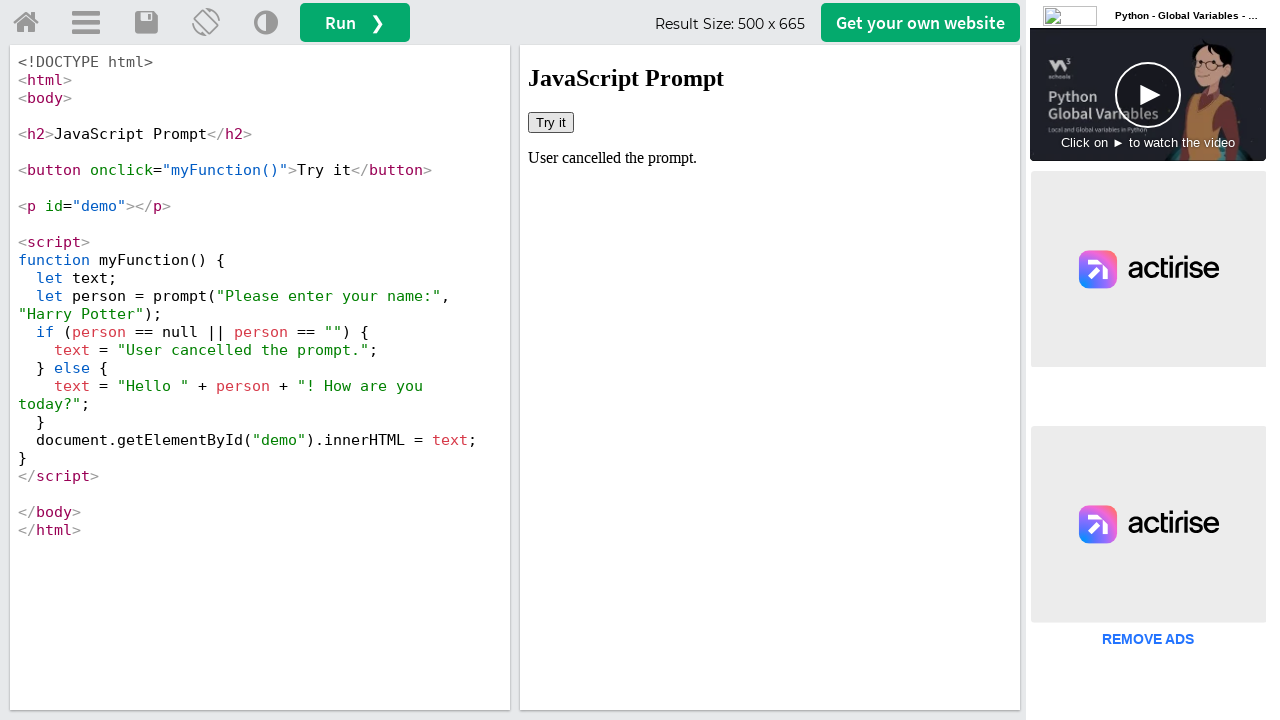

Clicked 'Try it' button again to trigger prompt with handler active at (551, 122) on iframe#iframeResult >> internal:control=enter-frame >> xpath=//button[text()='Tr
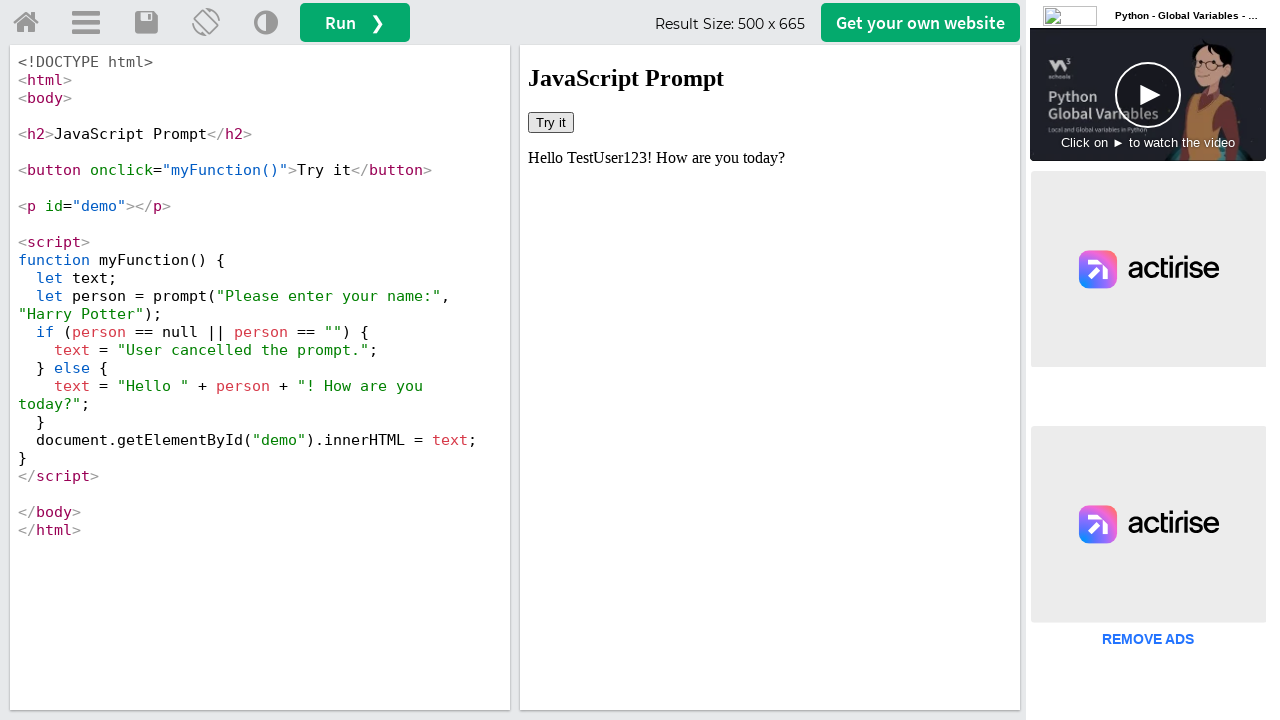

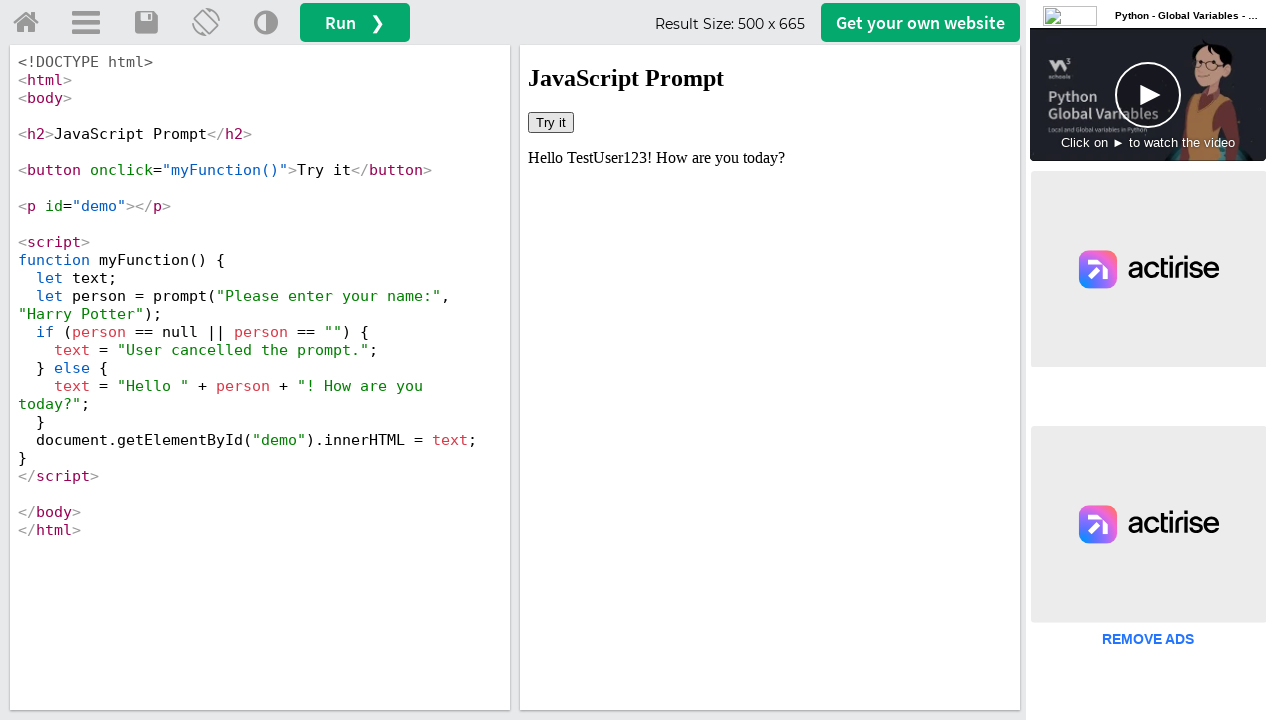